Navigates to Rahul Shetty Academy website and retrieves the page title to verify the page loaded correctly.

Starting URL: https://www.rahulshettyacademy.com/

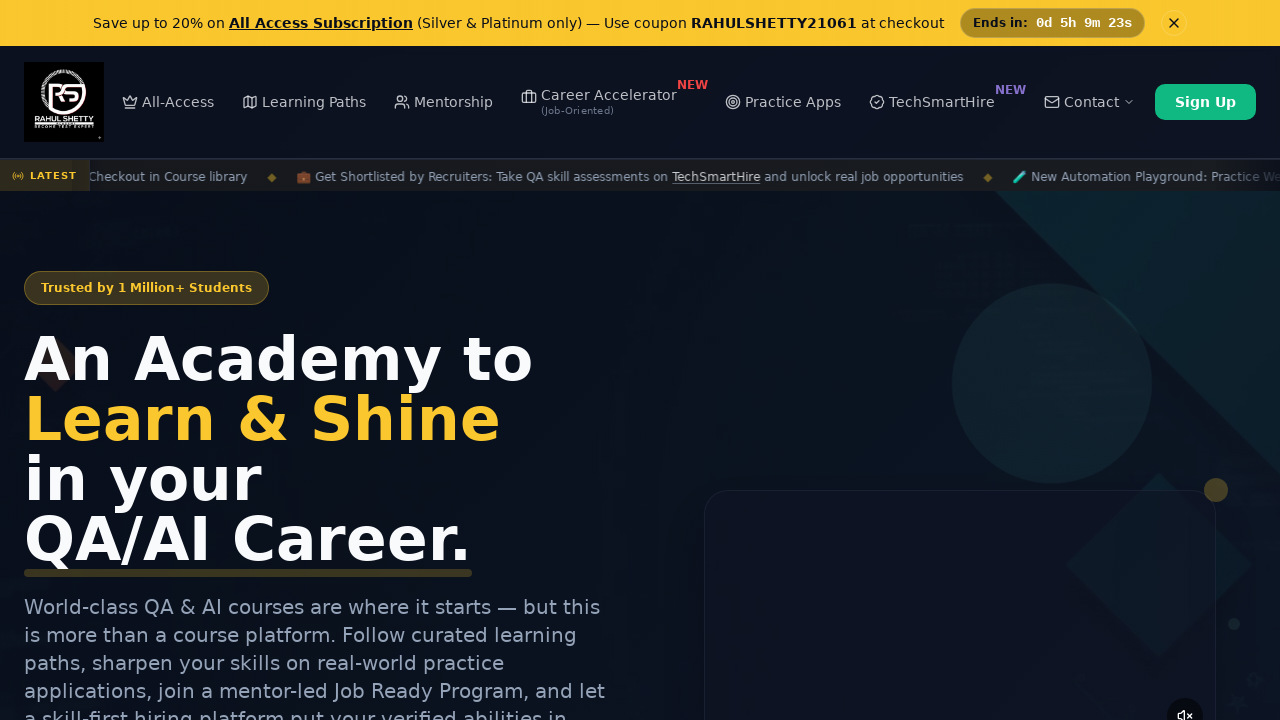

Waited for page to reach domcontentloaded state
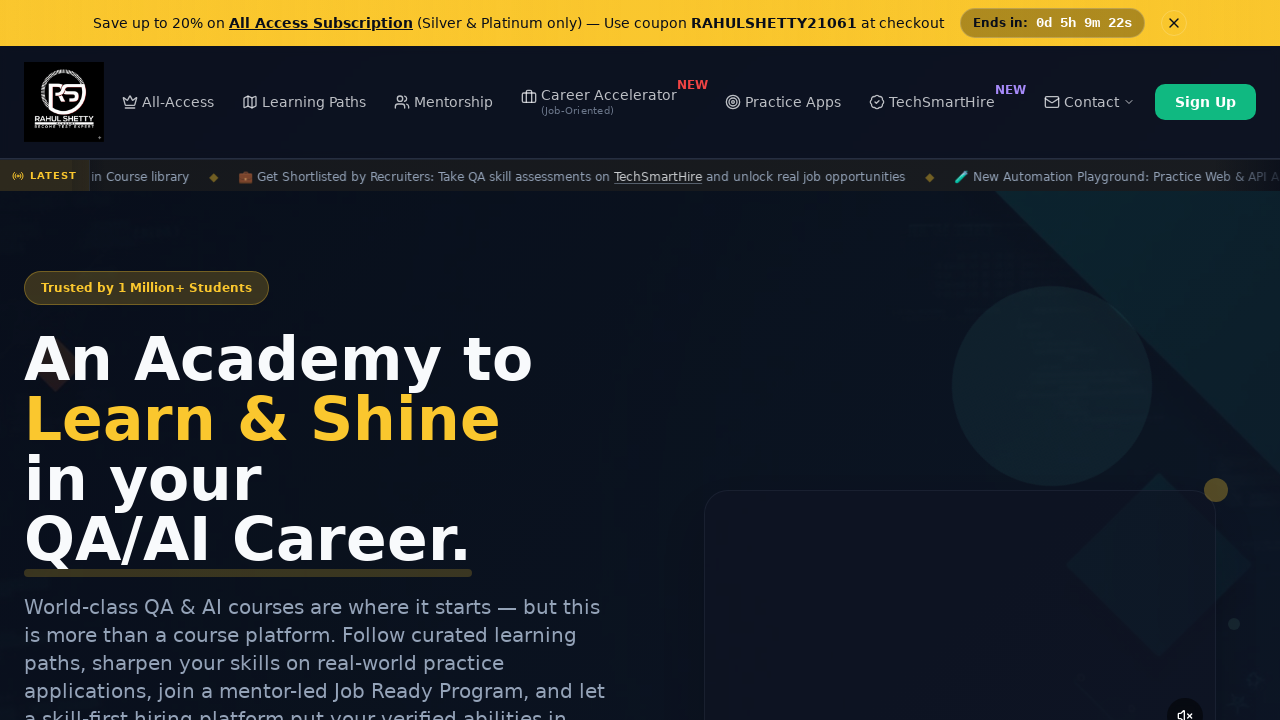

Retrieved page title: 'Rahul Shetty Academy | QA Automation, Playwright, AI Testing & Online Training'
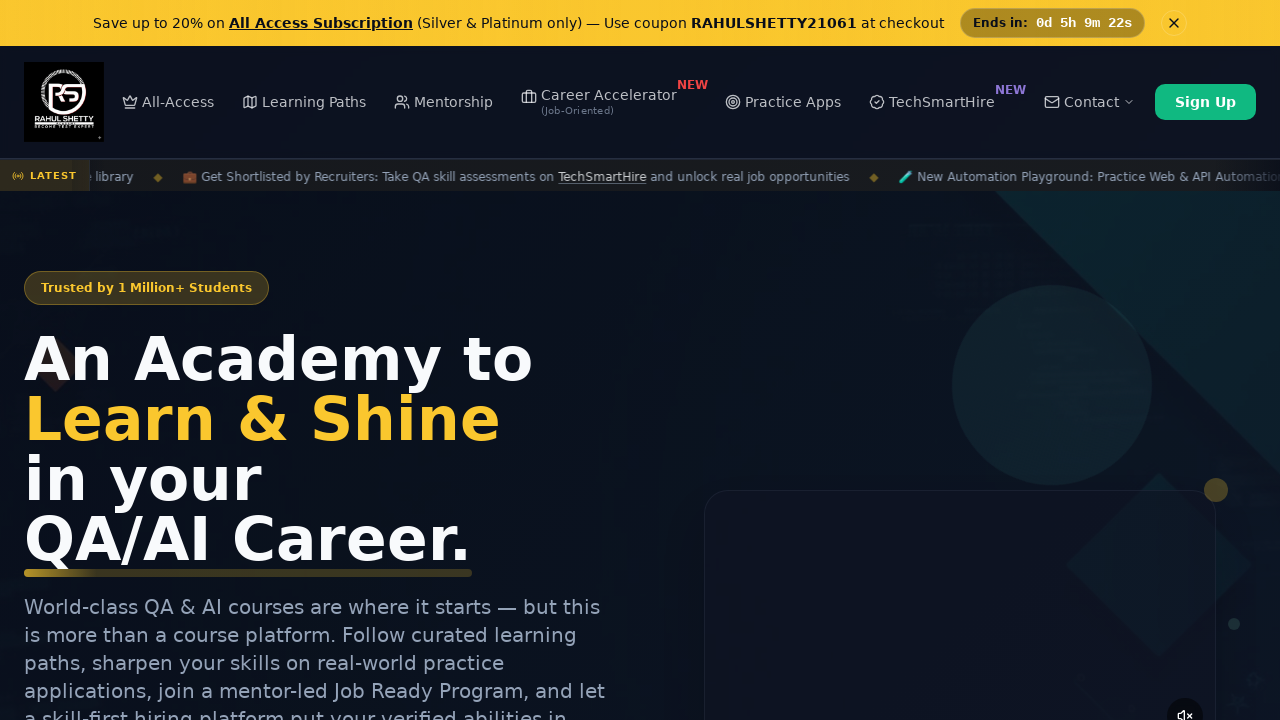

Verified that page title is not empty
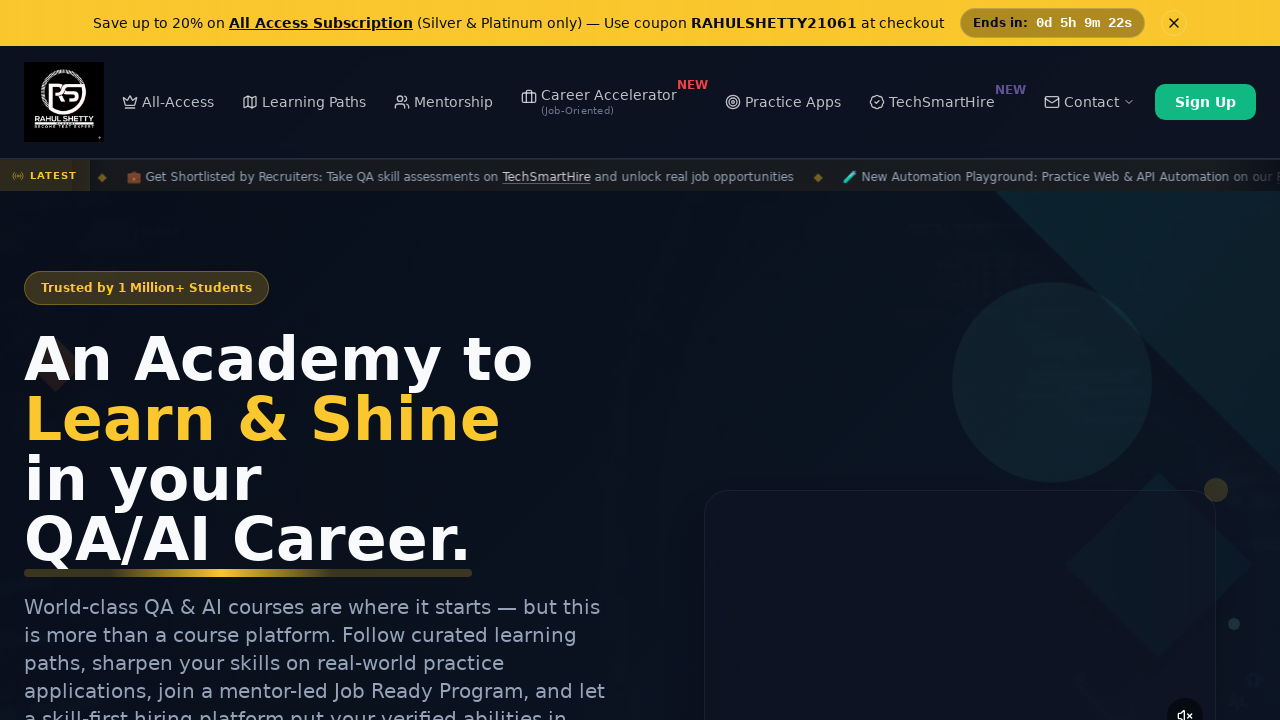

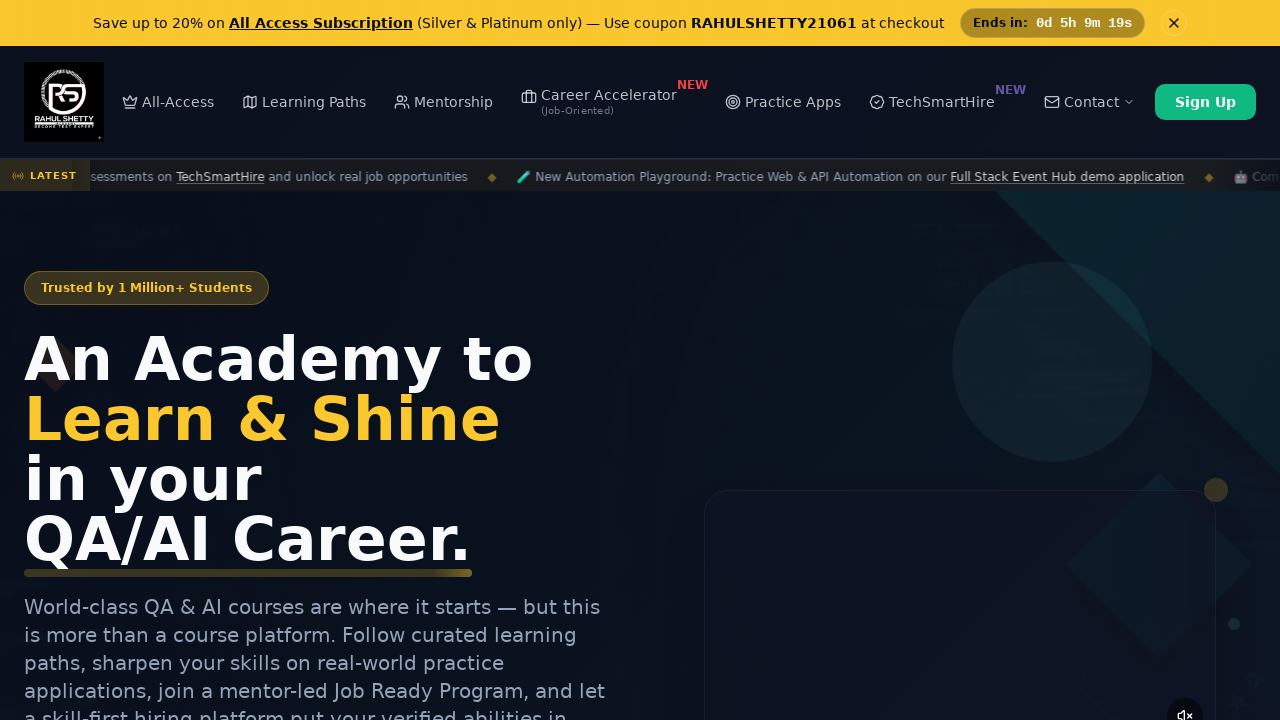